Tests dropdown selection by selecting Option 1 using visible text

Starting URL: https://the-internet.herokuapp.com/dropdown

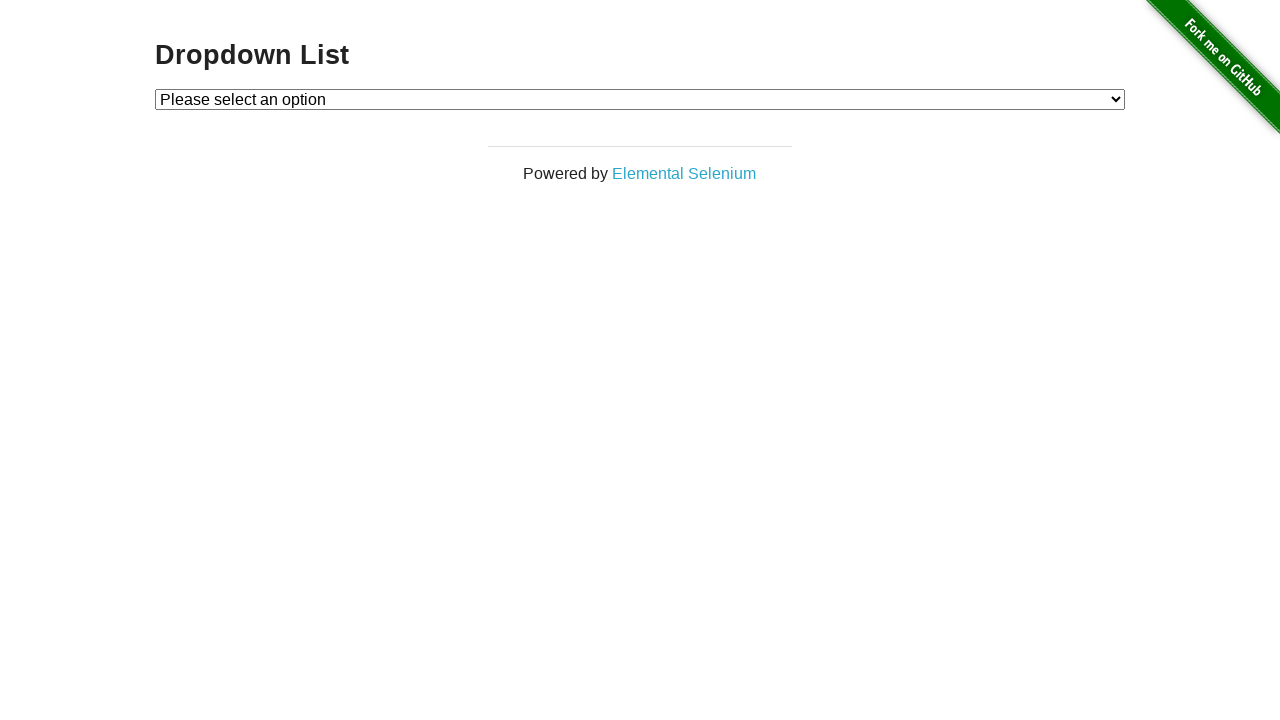

Navigated to dropdown page
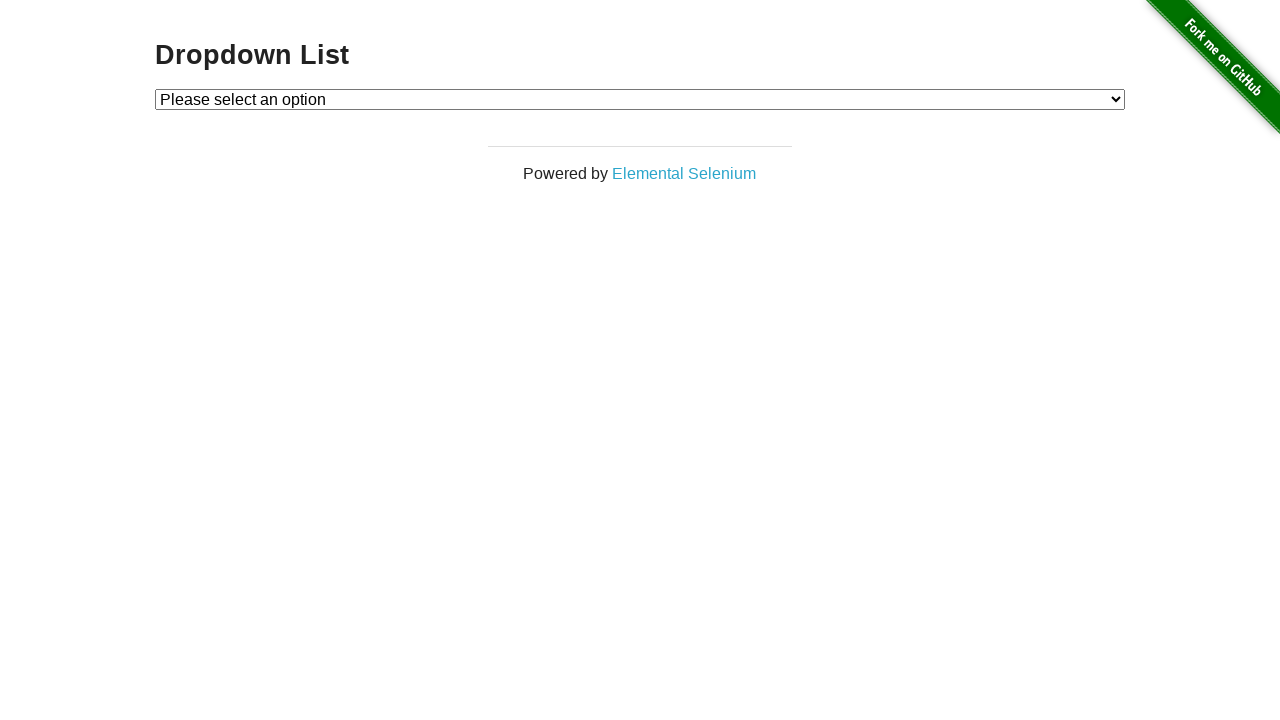

Located dropdown element
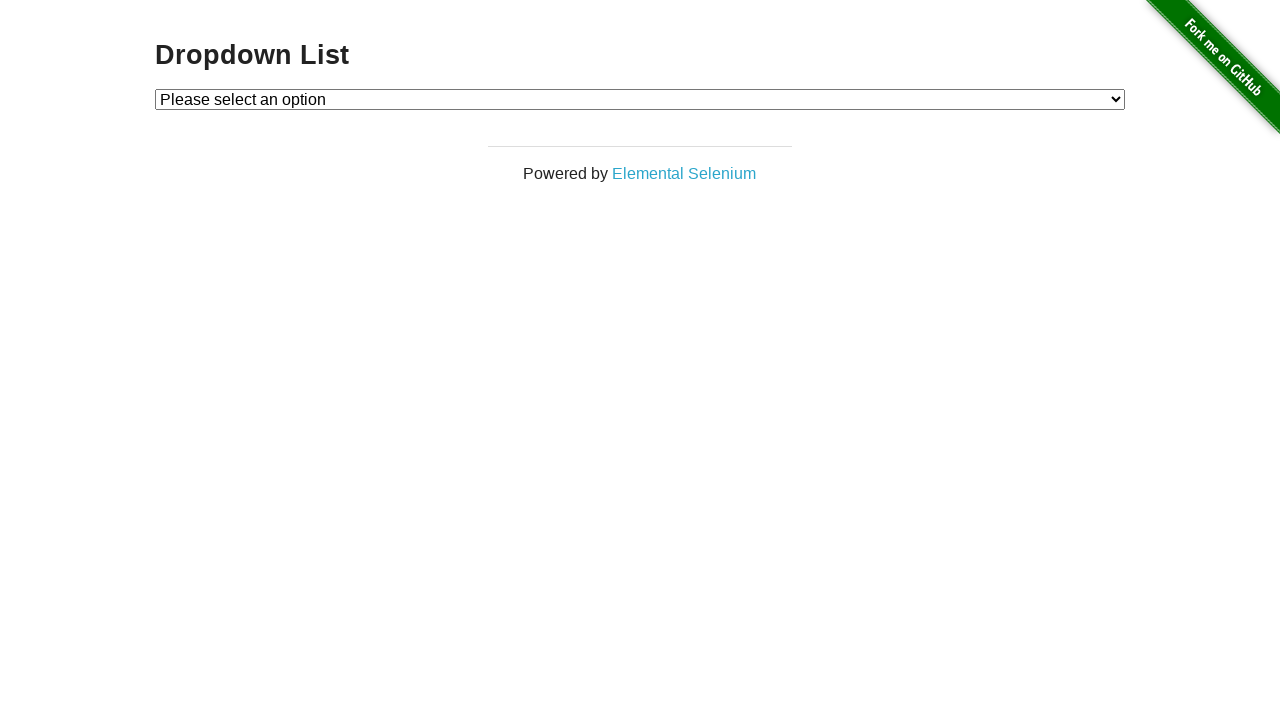

Selected Option 1 from dropdown using visible text on #dropdown
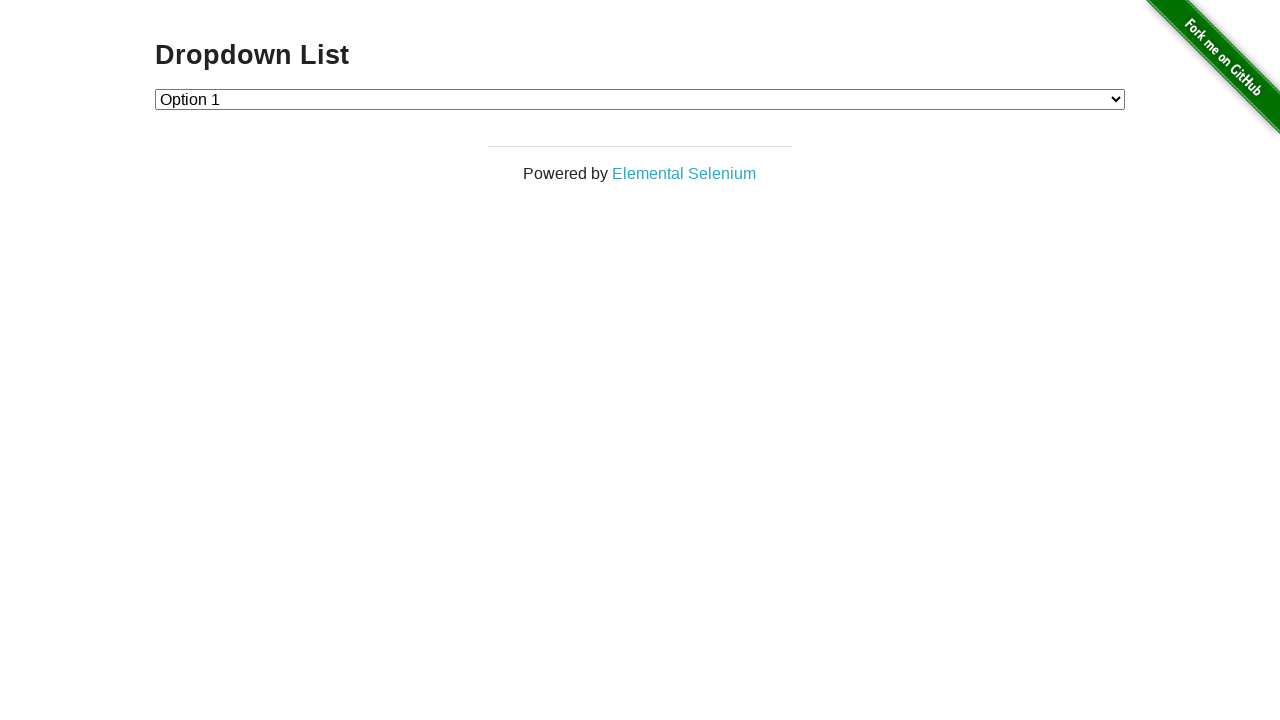

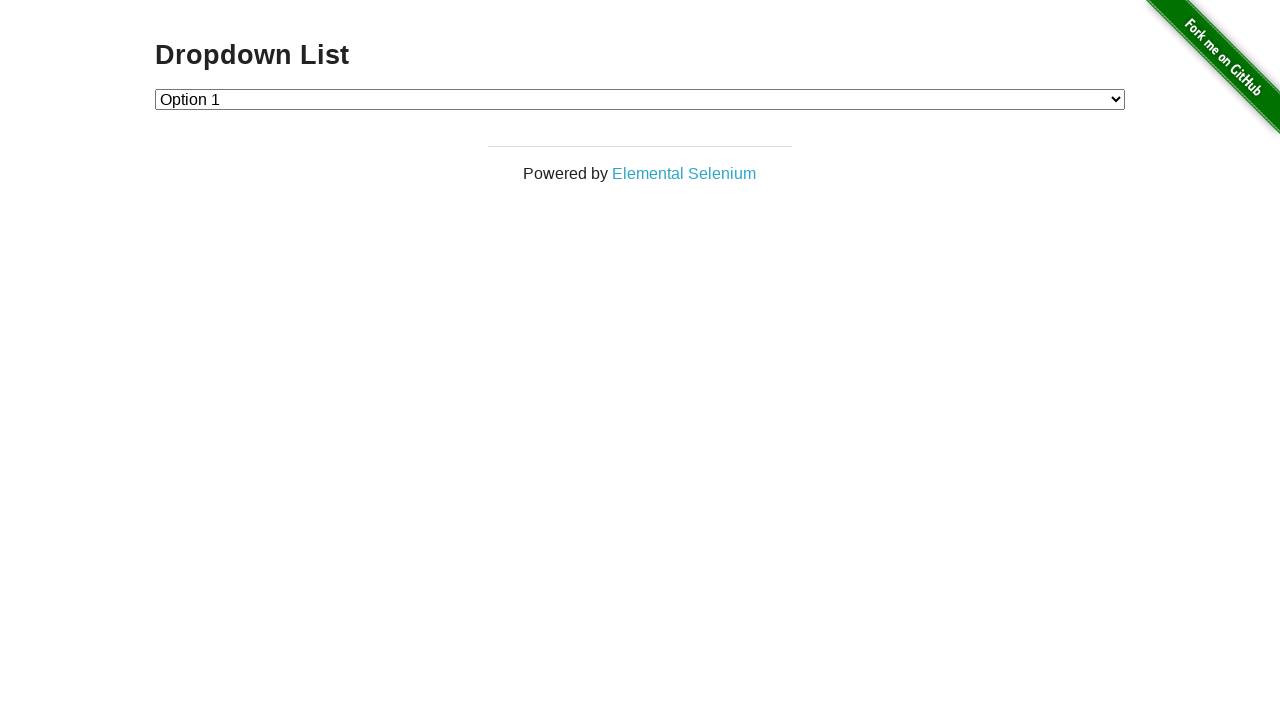